Tests simple JavaScript alert by clicking the Simple Alert button, switching to the alert, reading its text, and accepting it.

Starting URL: https://v1.training-support.net/selenium/javascript-alerts

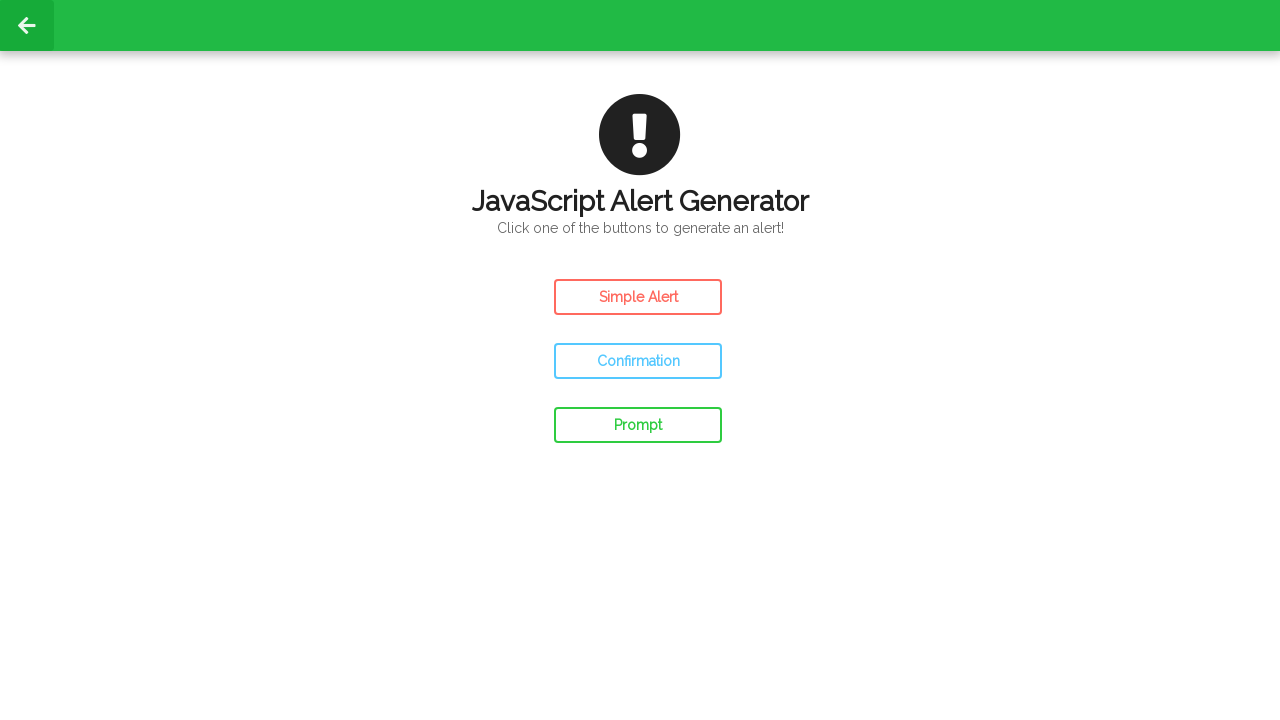

Clicked the Simple Alert button at (638, 297) on #simple
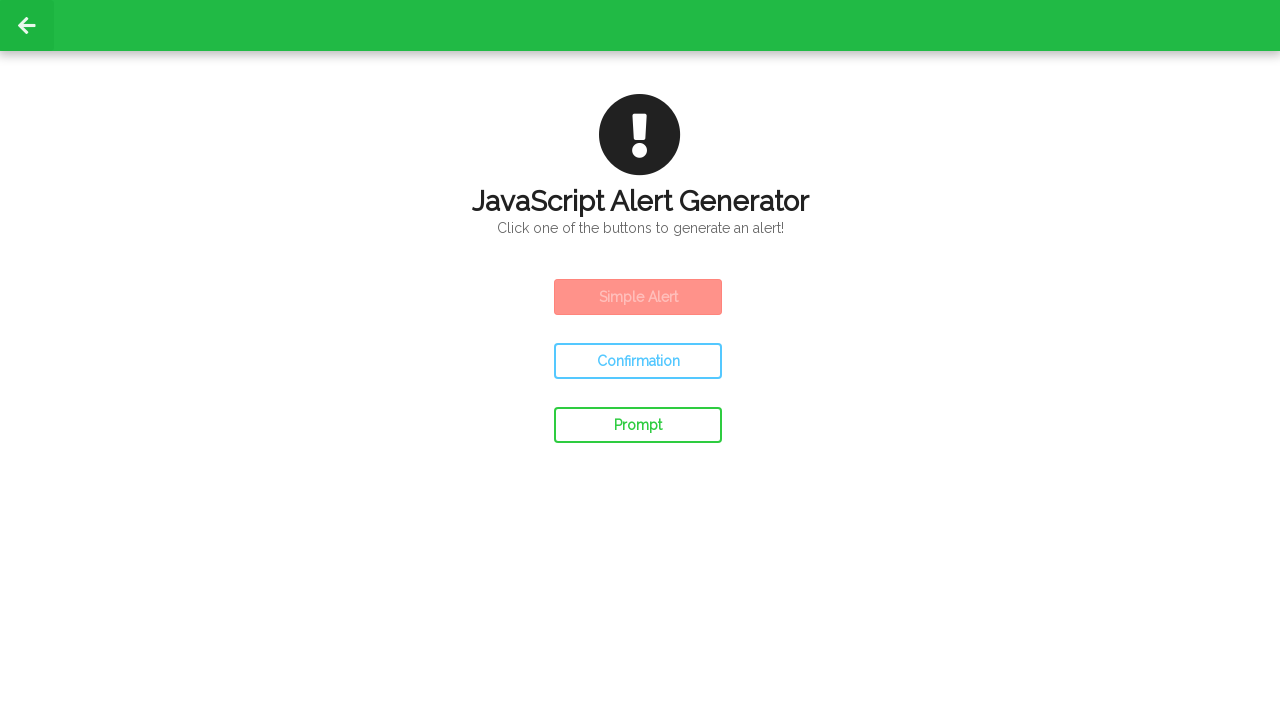

Set up dialog handler to accept alerts
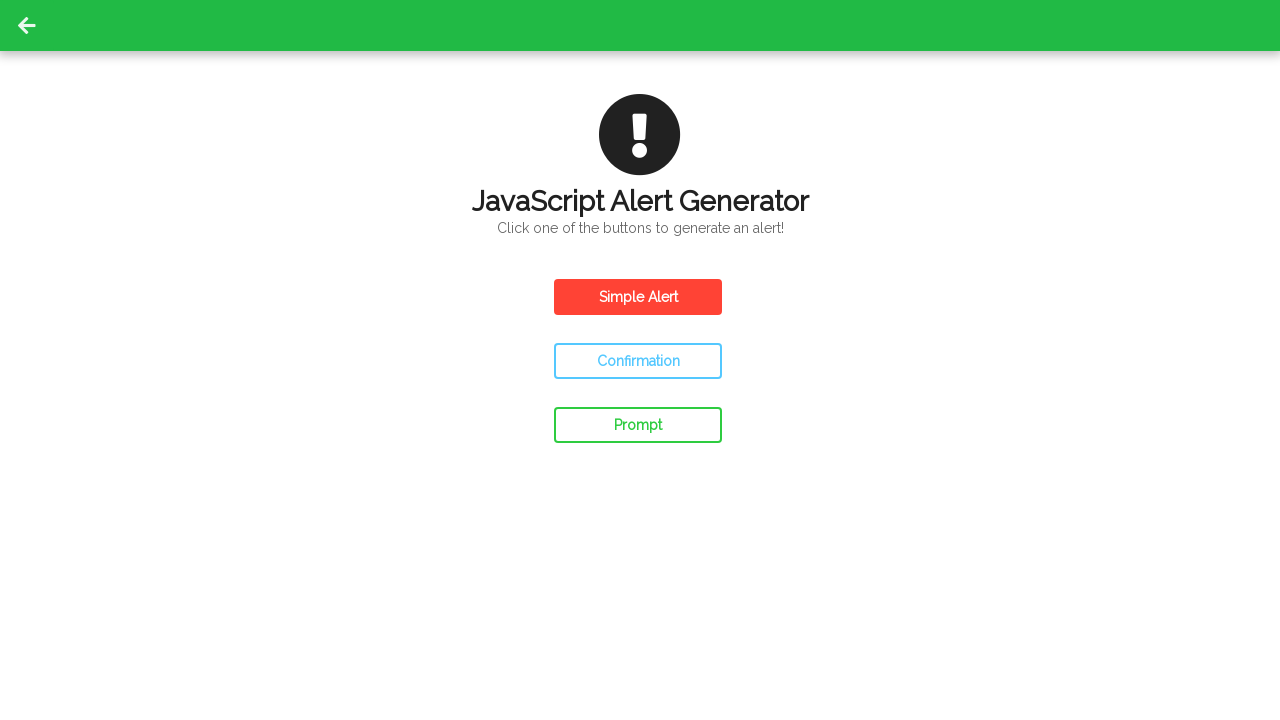

Waited for alert to be processed
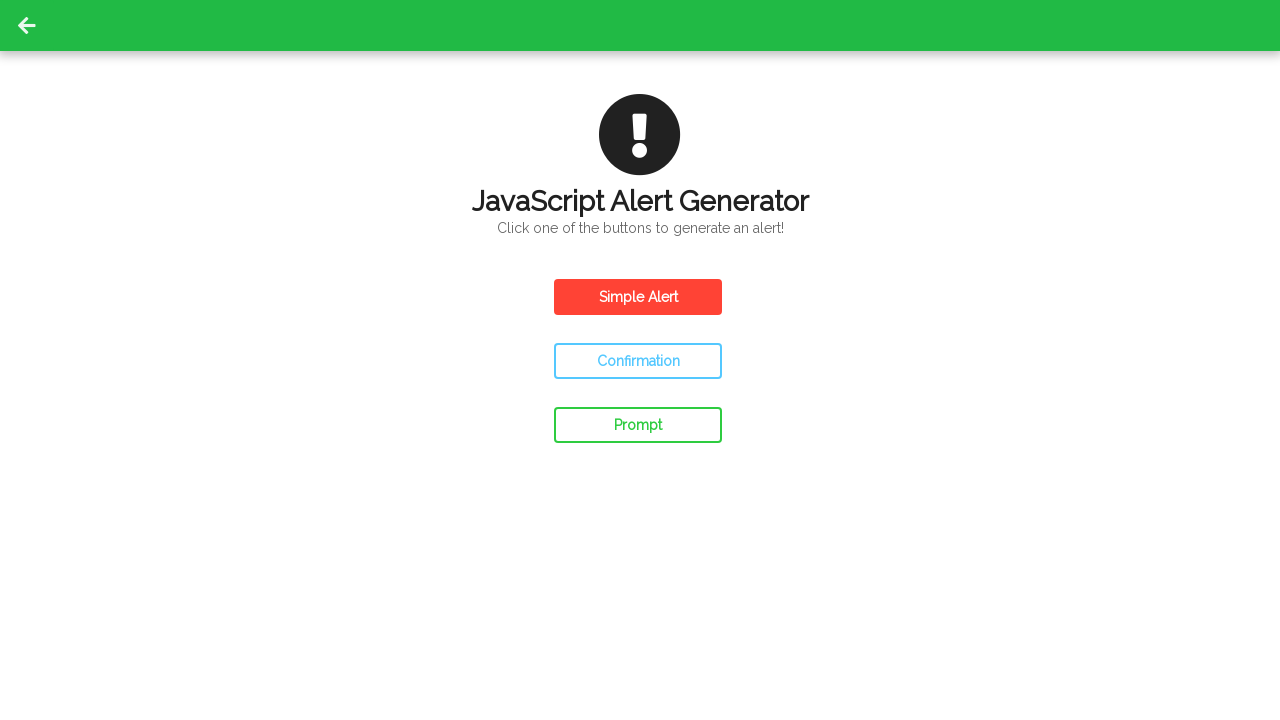

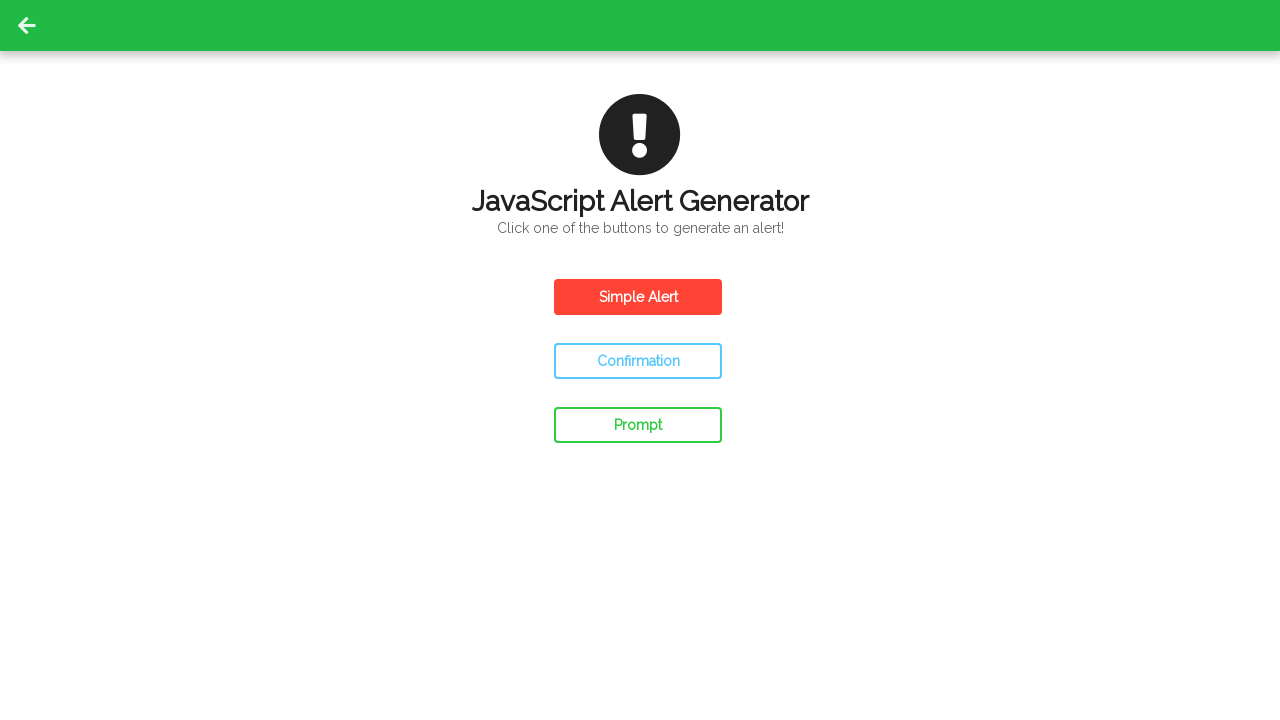